Tests basic browser navigation functionality by visiting two different websites and using back, forward, and refresh controls

Starting URL: https://adactinhotelapp.com/

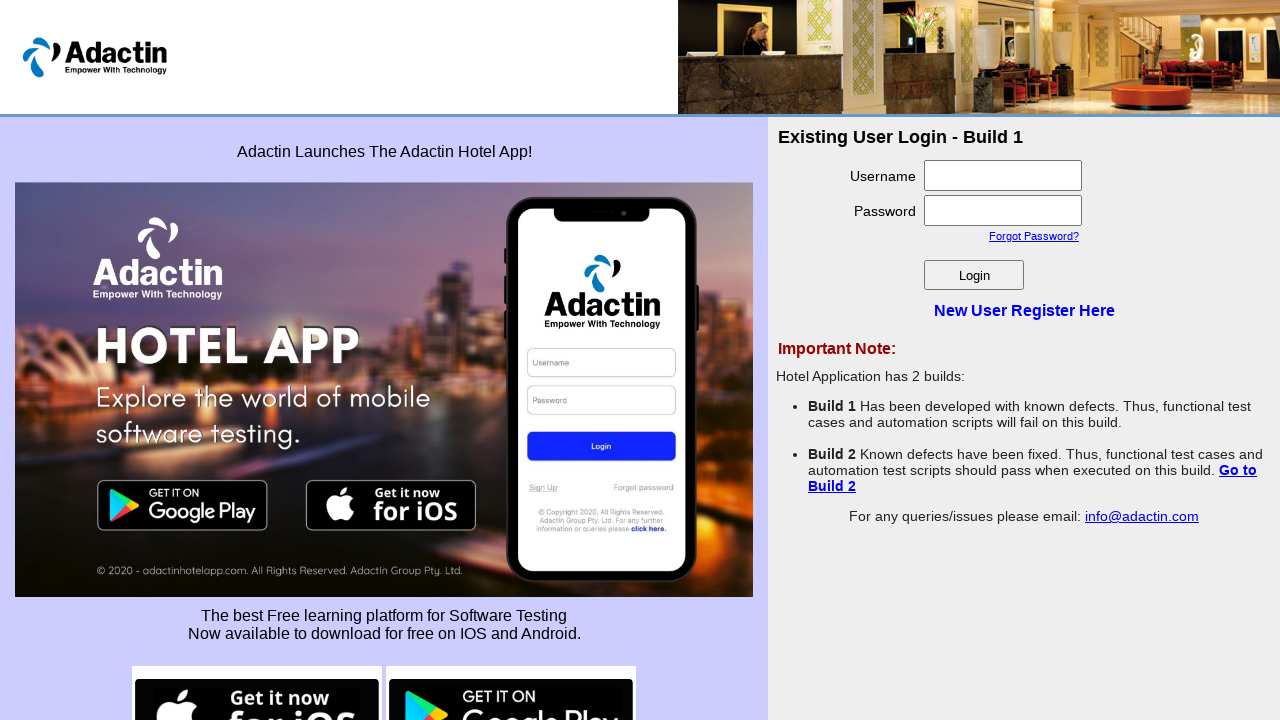

Retrieved initial page title from Adactin Hotel App
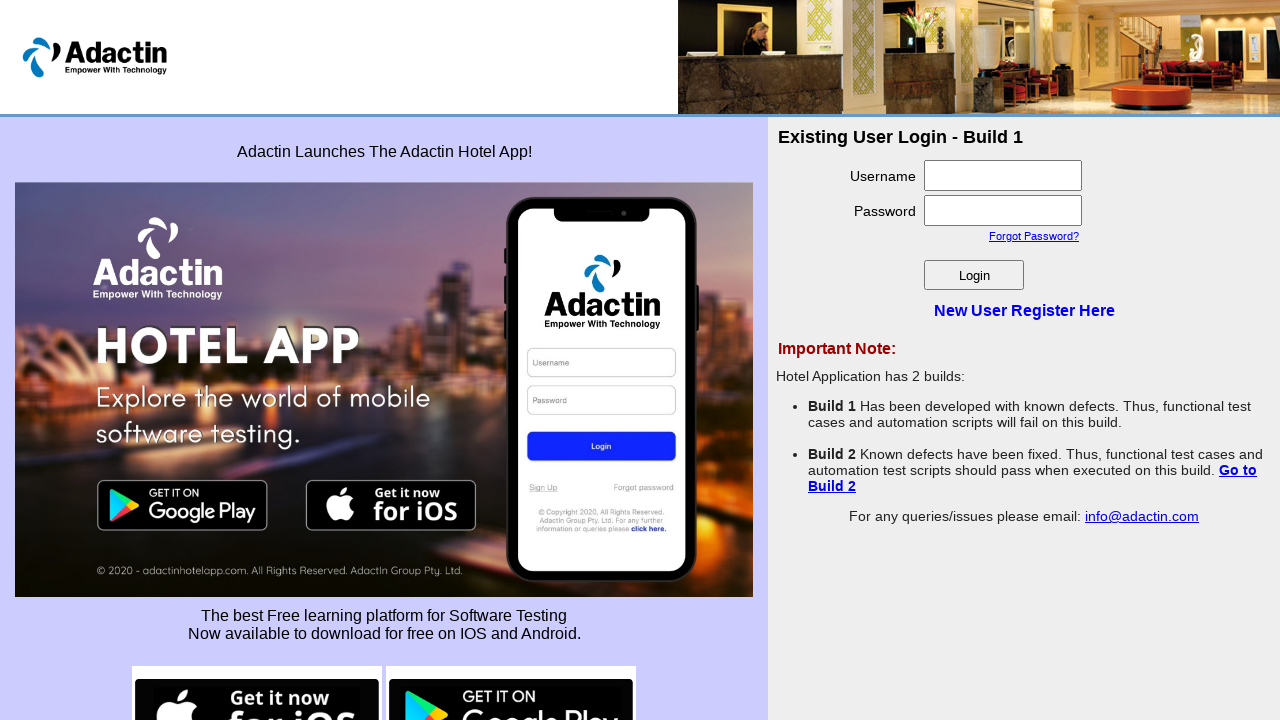

Retrieved initial page URL
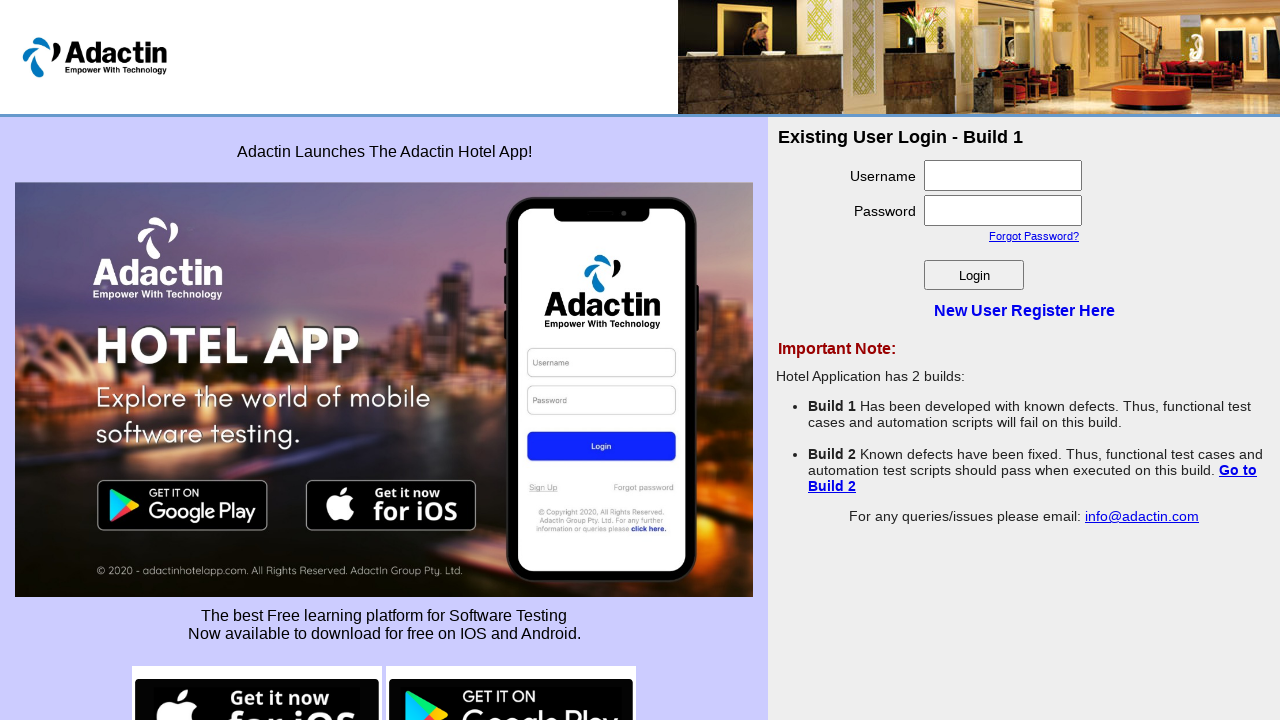

Navigated to OpenCart demo website
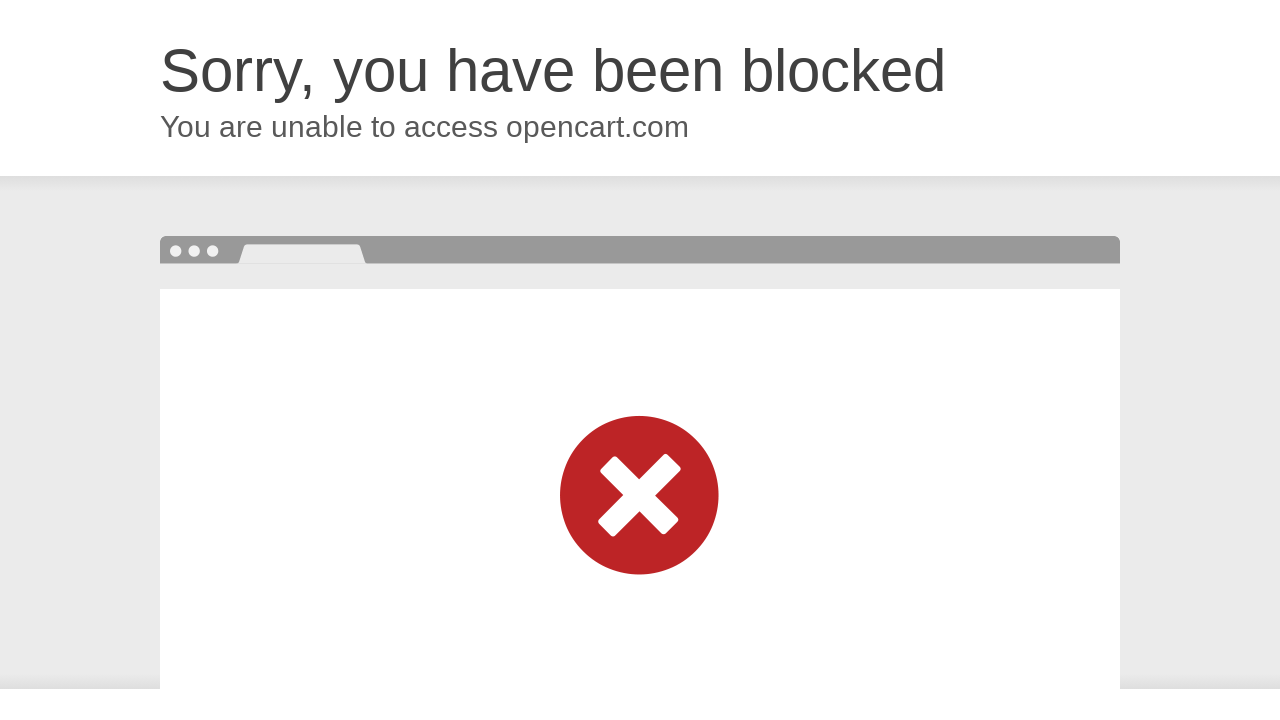

Retrieved second page title from OpenCart
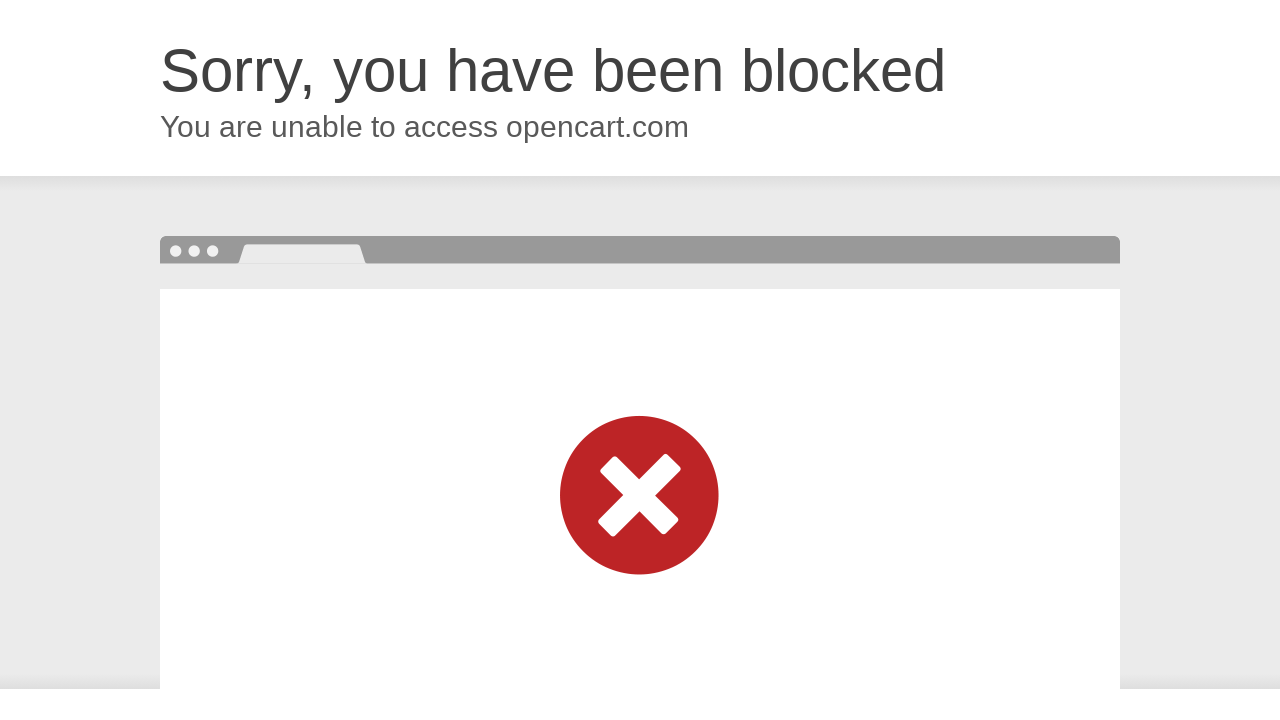

Retrieved second page URL
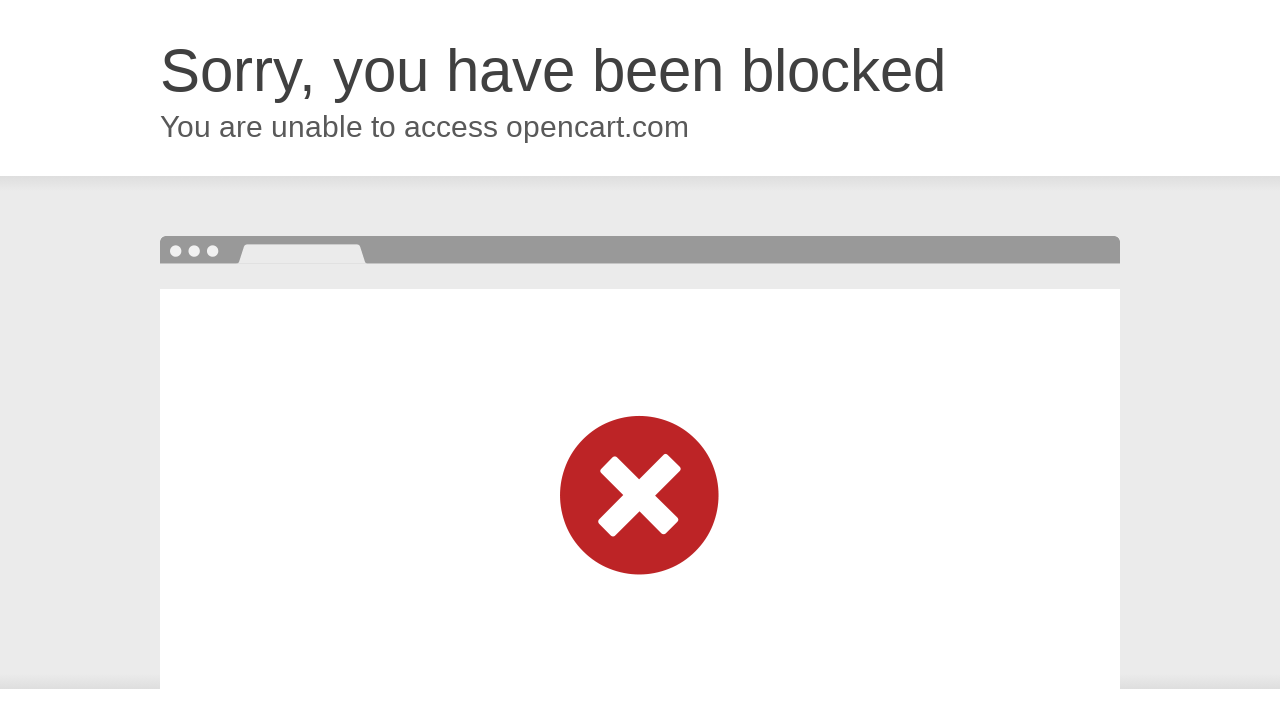

Navigated back to Adactin Hotel App using back button
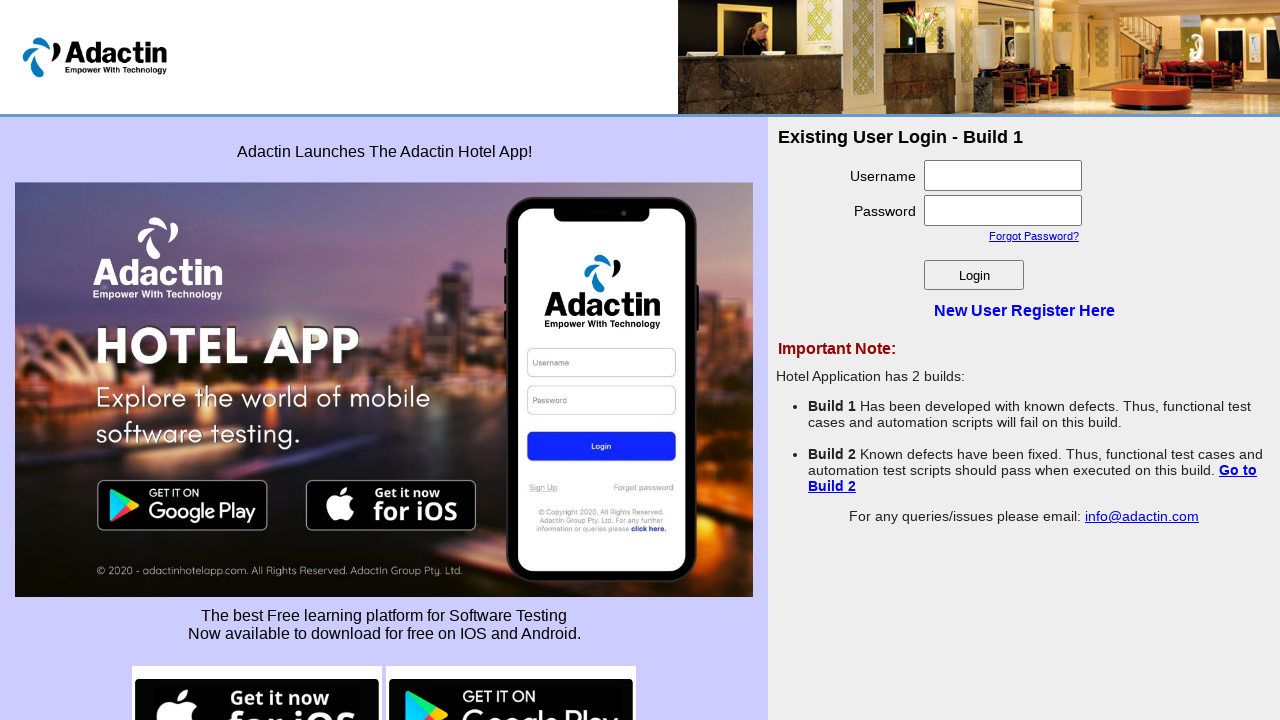

Navigated forward to OpenCart using forward button
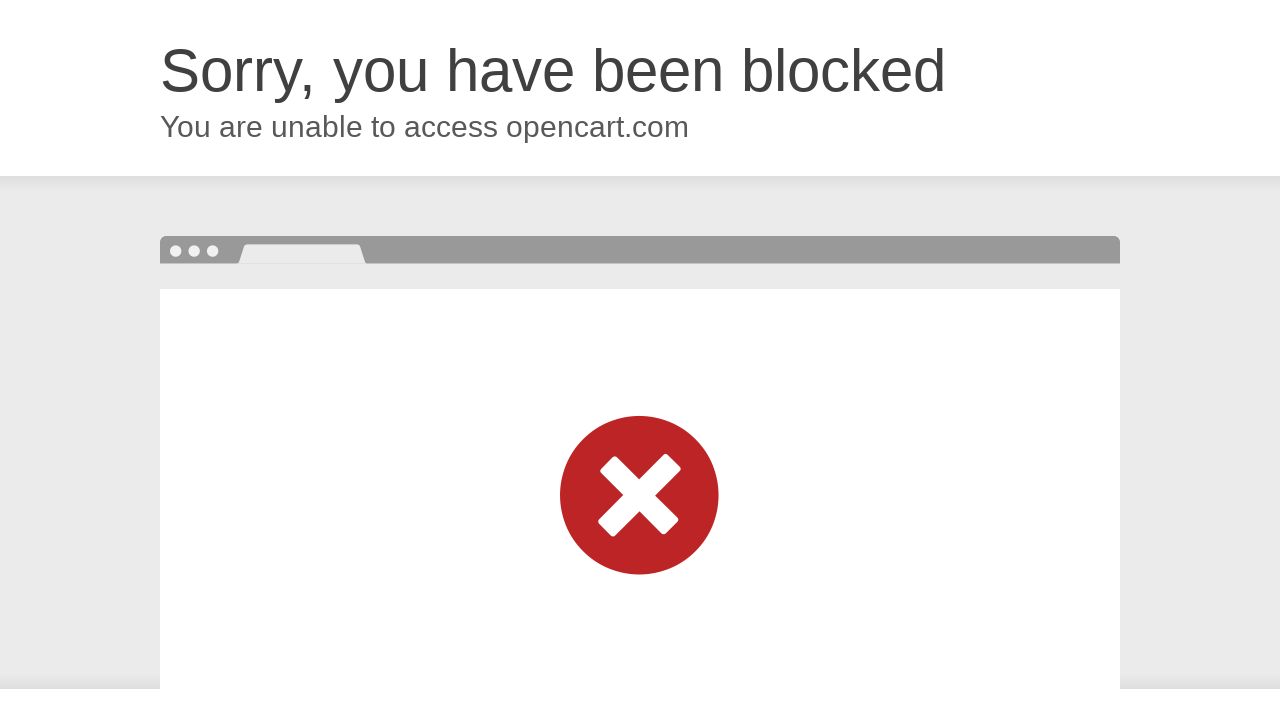

Refreshed the current page
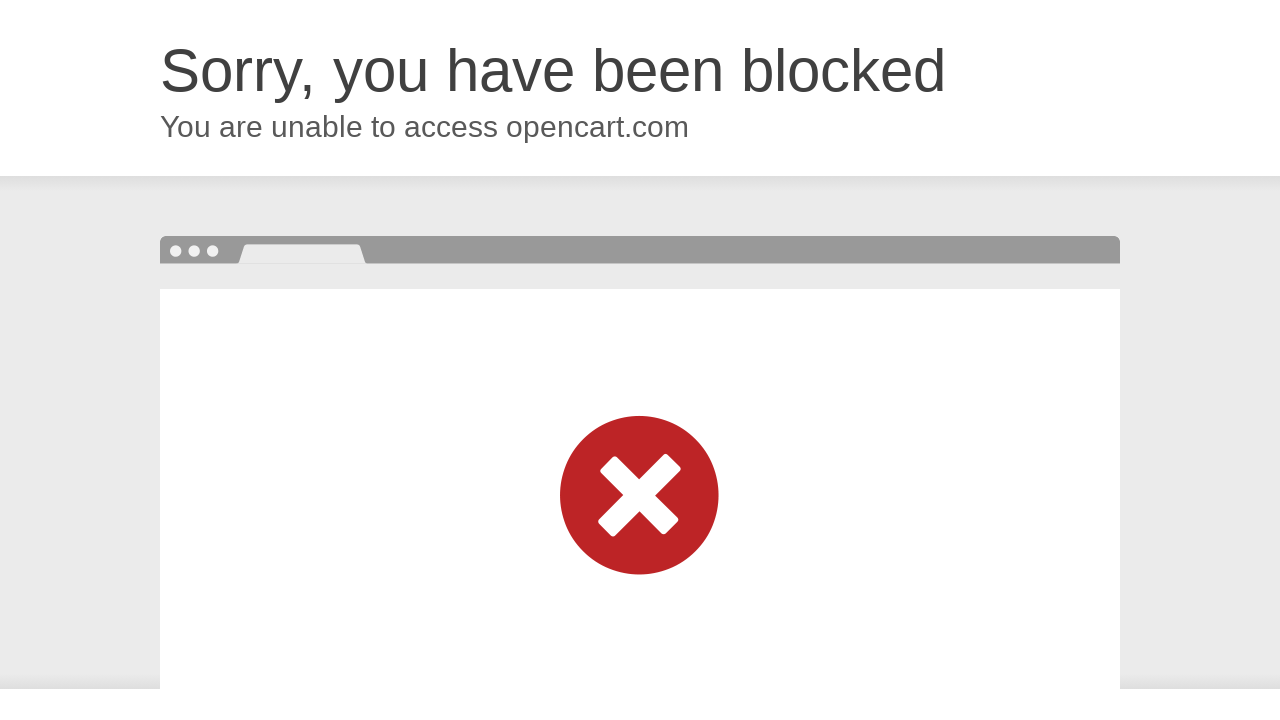

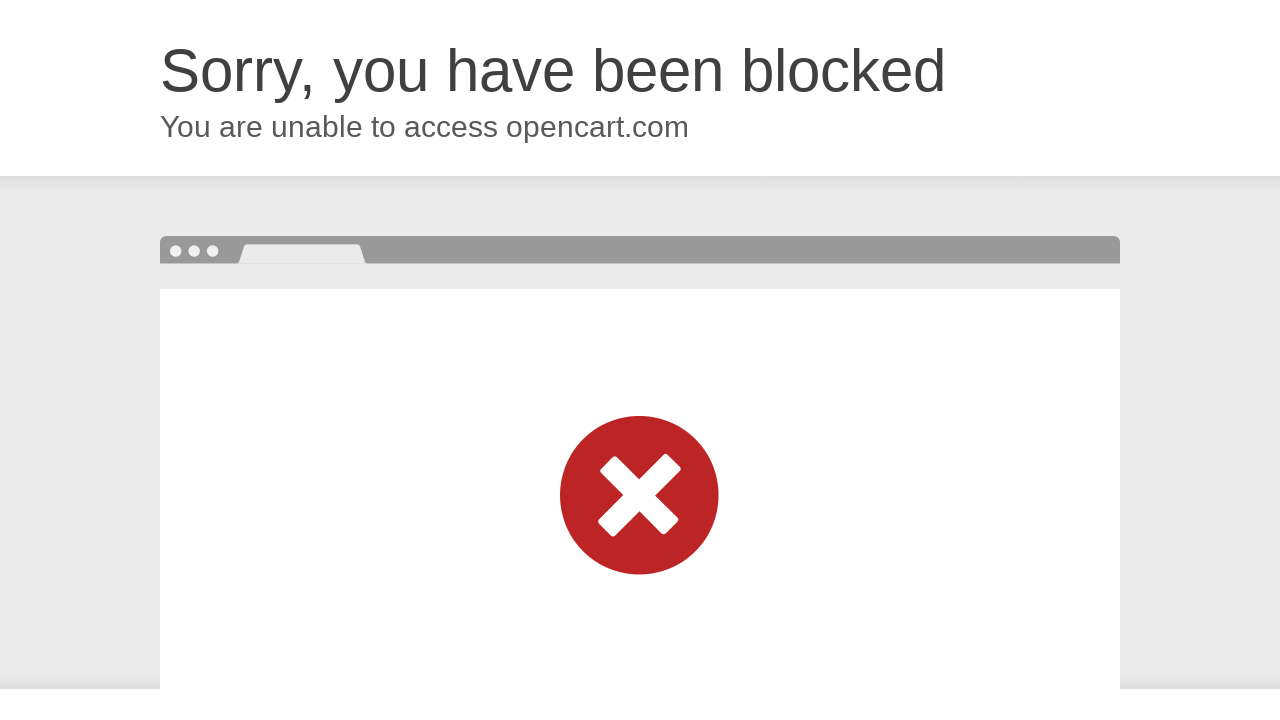